Tests JavaScript alert handling by clicking the first button, accepting the alert, and verifying the success message is displayed

Starting URL: https://the-internet.herokuapp.com/javascript_alerts

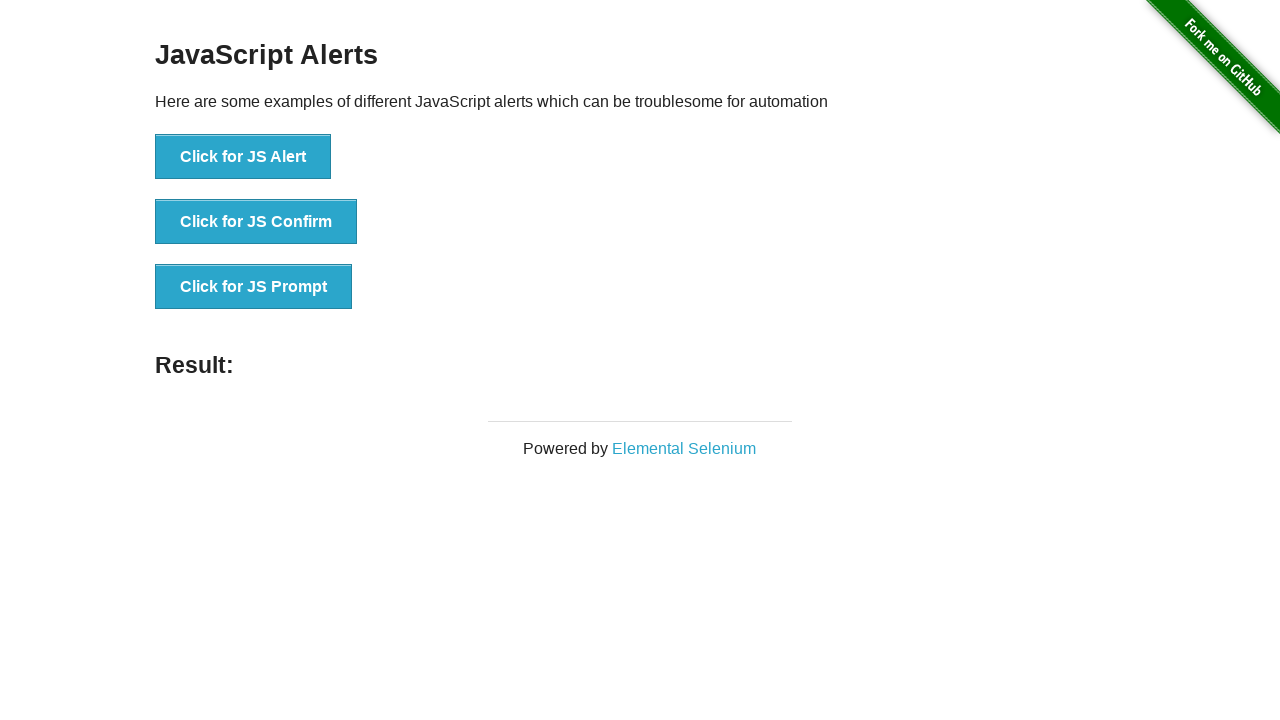

Clicked the 'Click for JS Alert' button to trigger JavaScript alert at (243, 157) on xpath=//button[text()='Click for JS Alert']
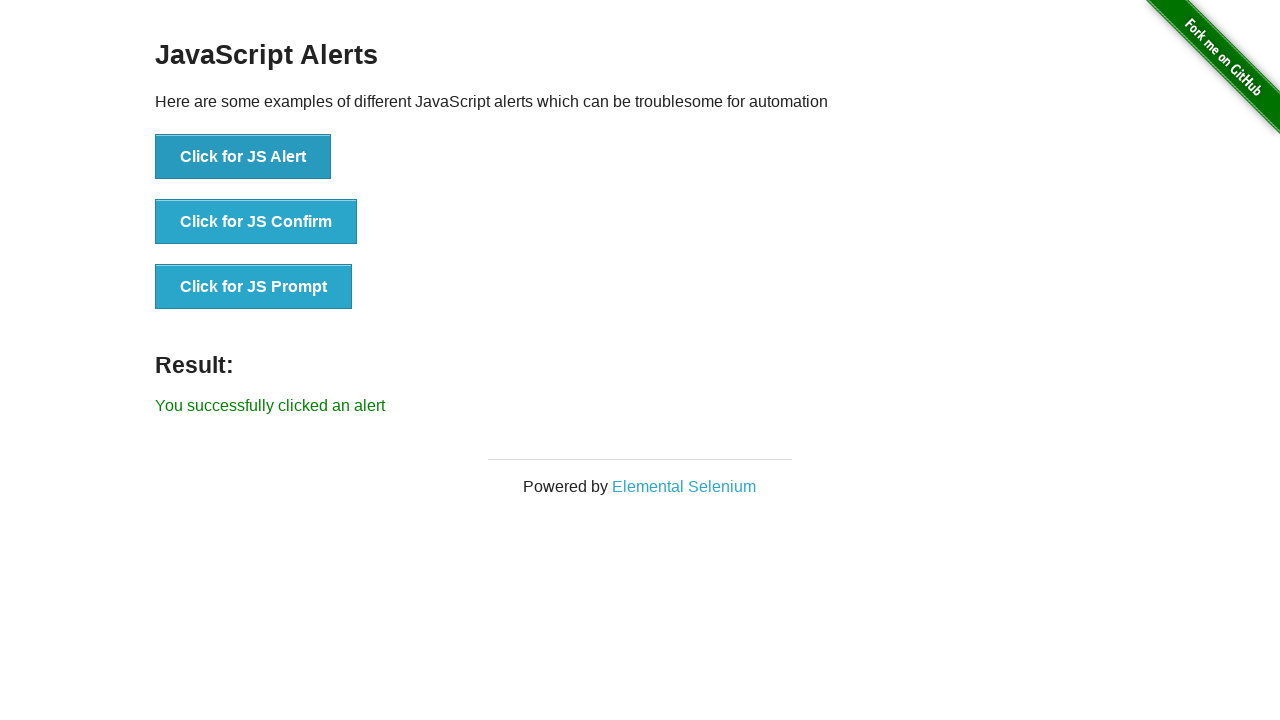

Set up dialog handler to accept alerts
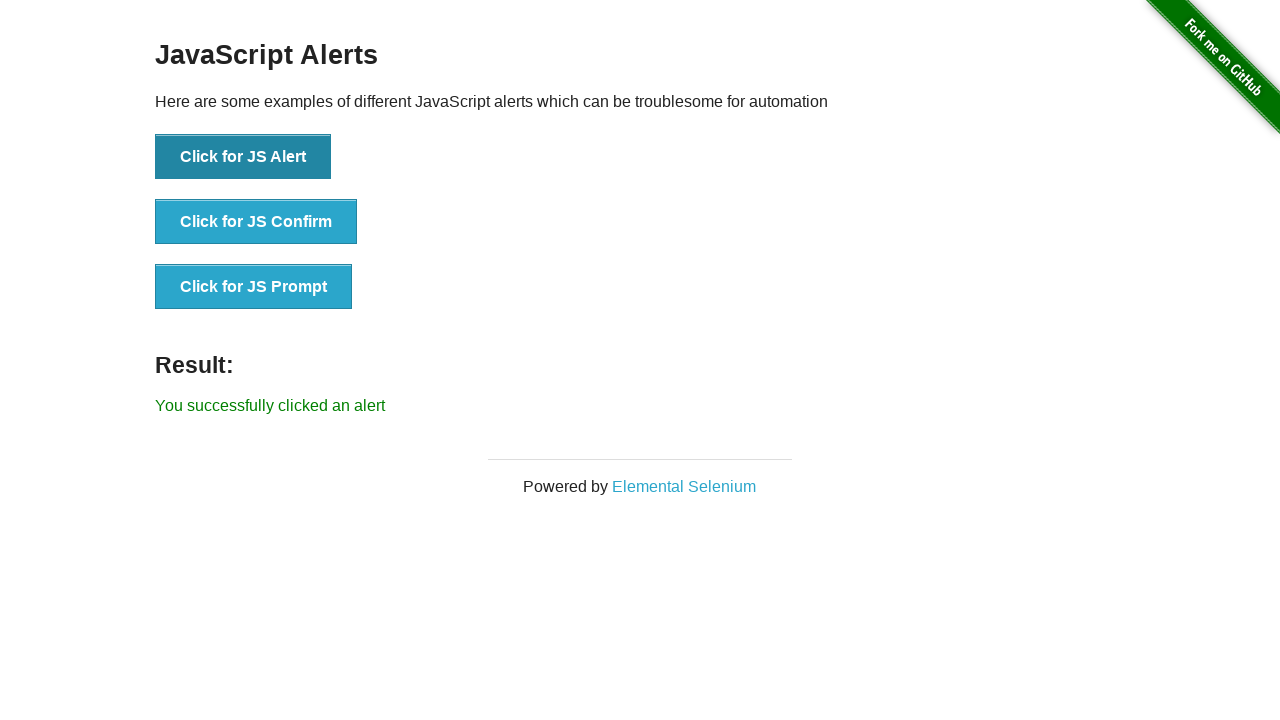

Clicked the 'Click for JS Alert' button again to trigger and accept the alert at (243, 157) on xpath=//button[text()='Click for JS Alert']
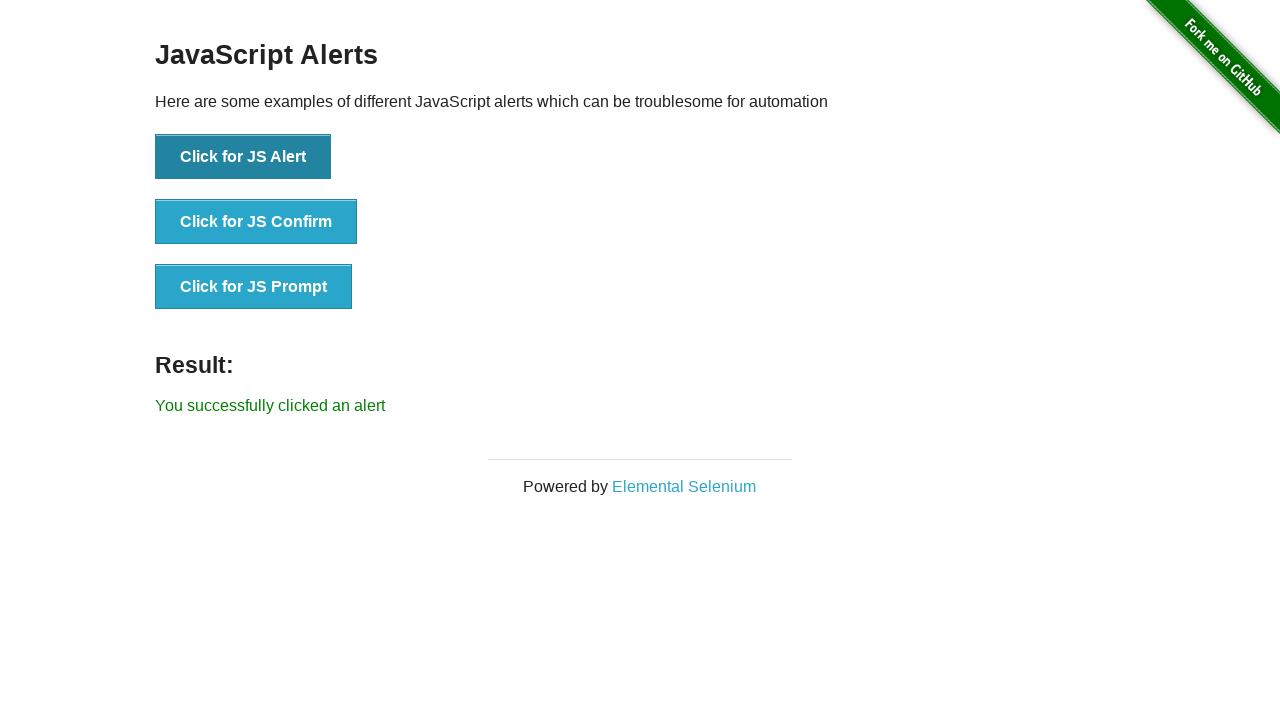

Success message element appeared on the page
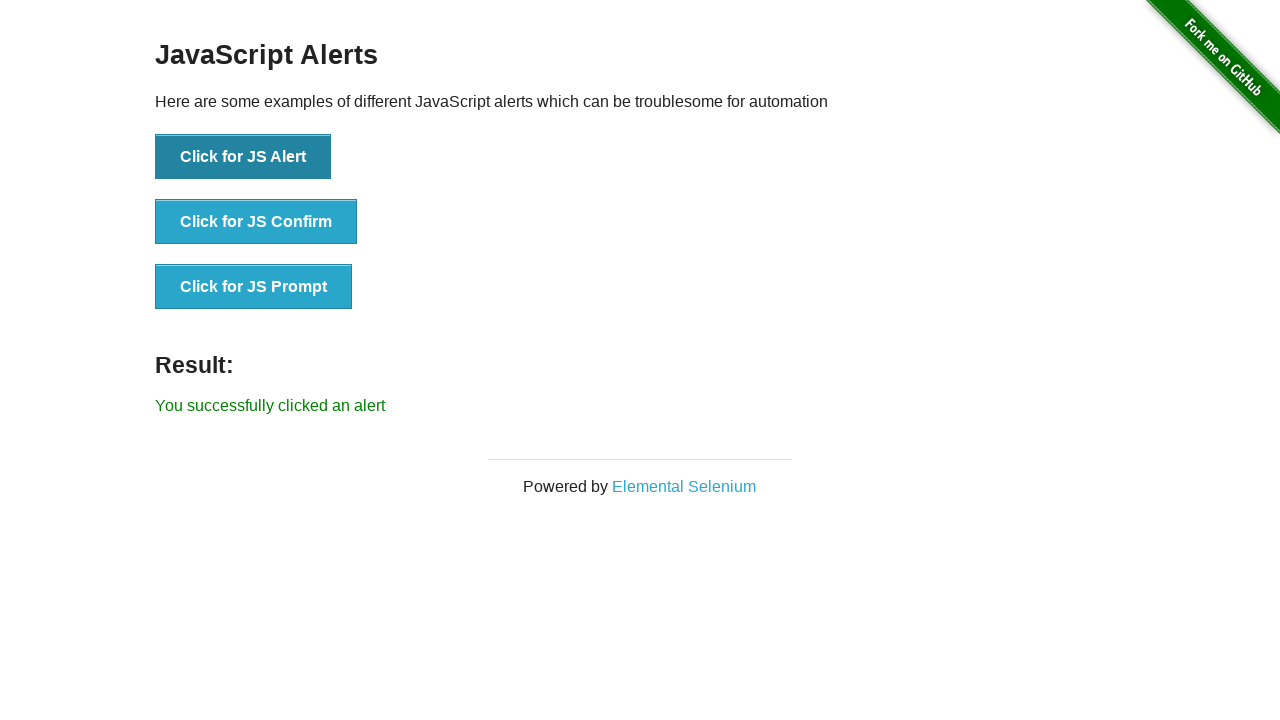

Retrieved result text: 'You successfully clicked an alert'
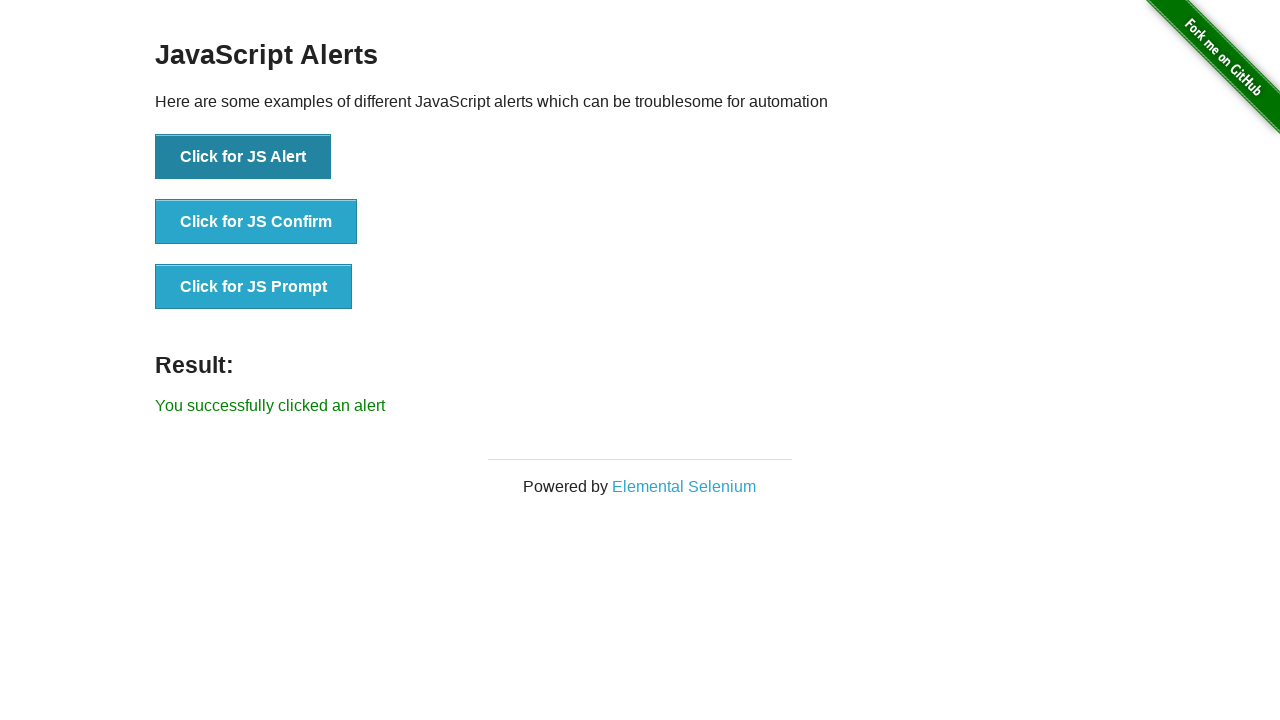

Verified that the result message matches expected text 'You successfully clicked an alert'
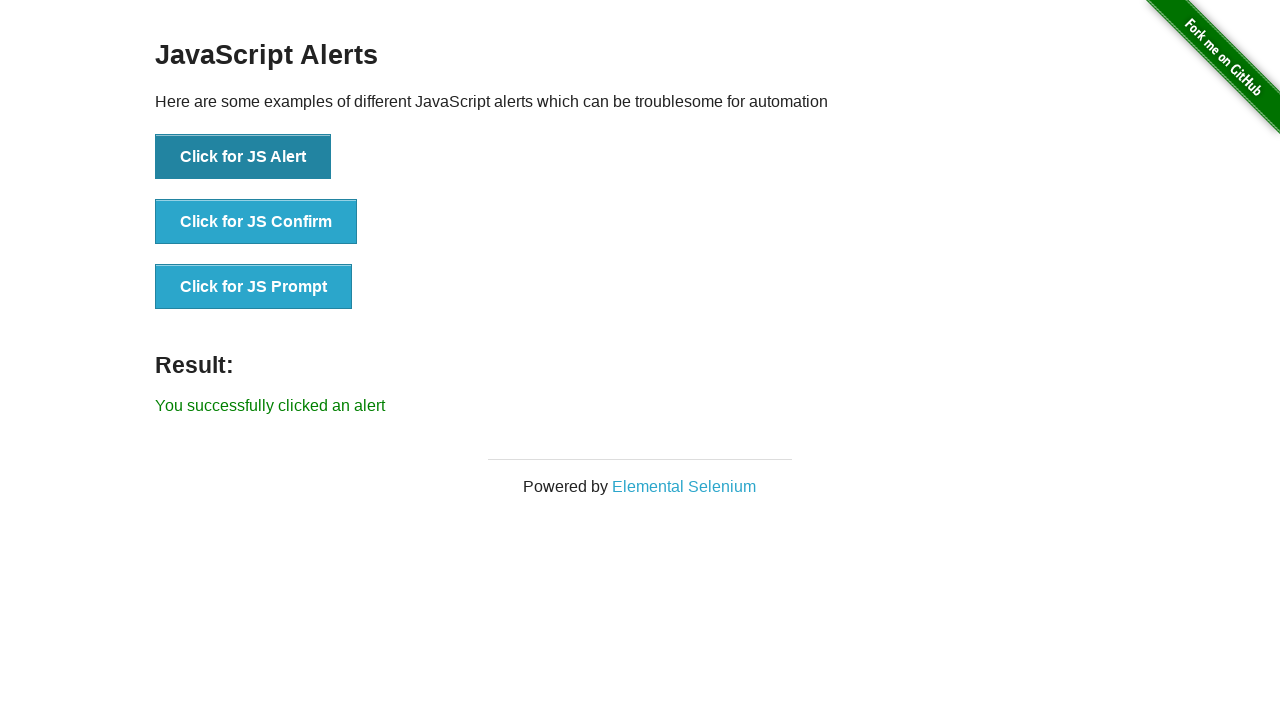

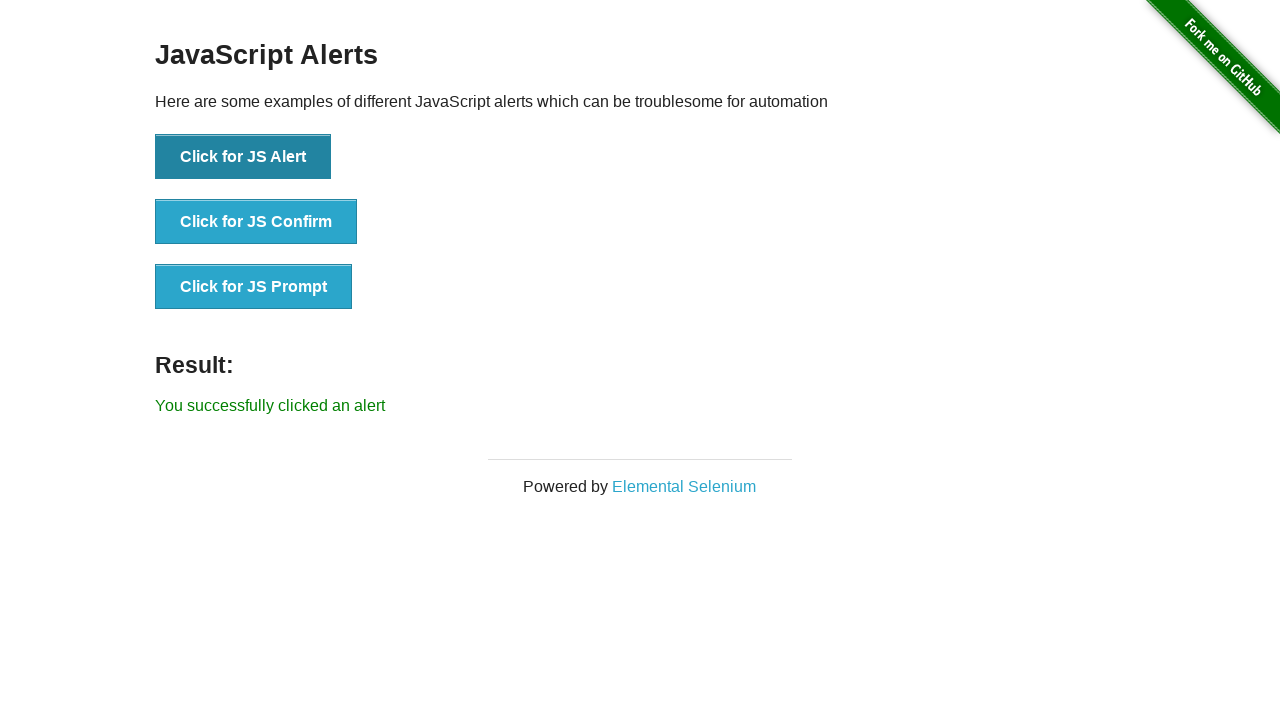